Tests video like functionality by clicking a video, liking it, and verifying the like count persists in a new tab

Starting URL: https://xflix-qa.vercel.app/

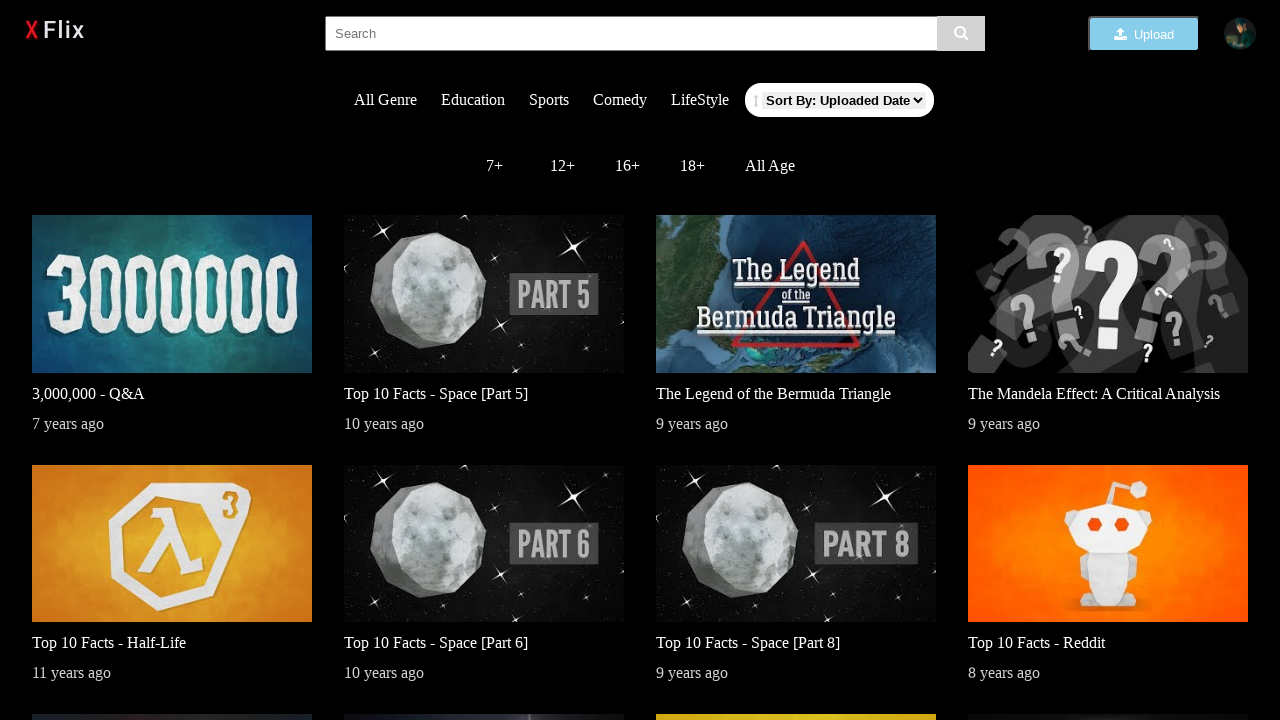

Waited for first video image to load
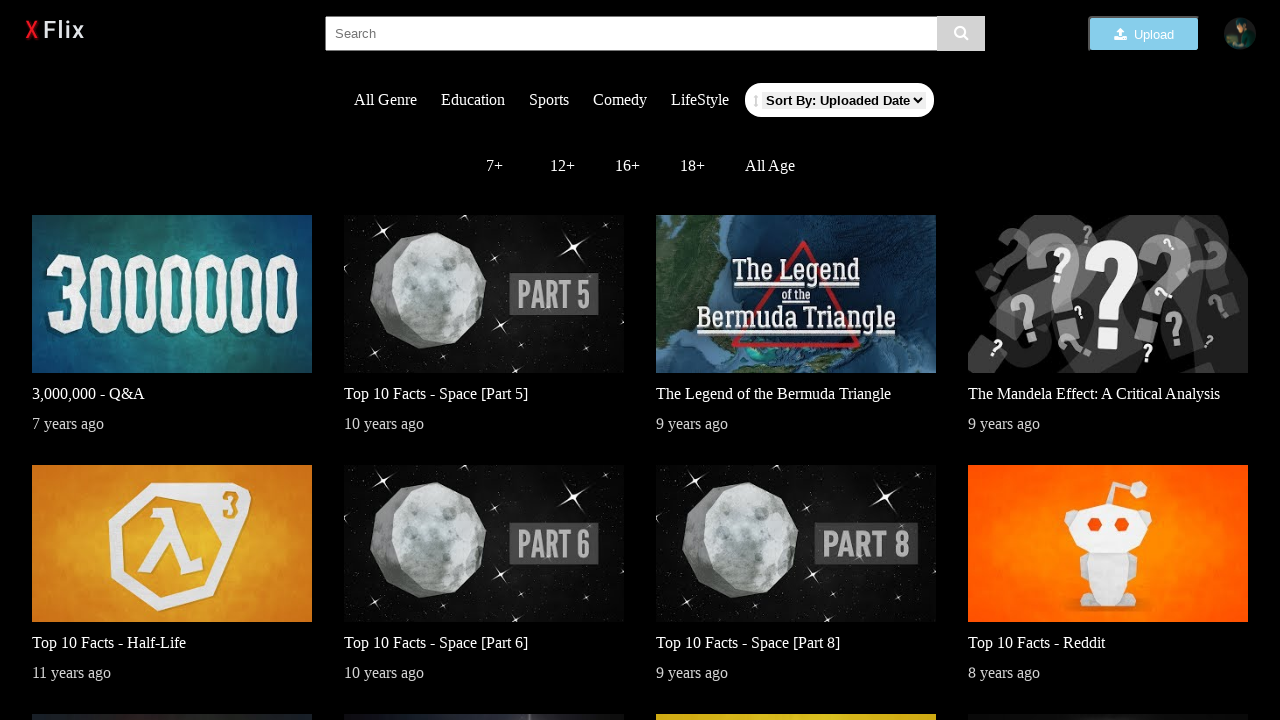

Clicked first video image to open video at (172, 294) on .video-img
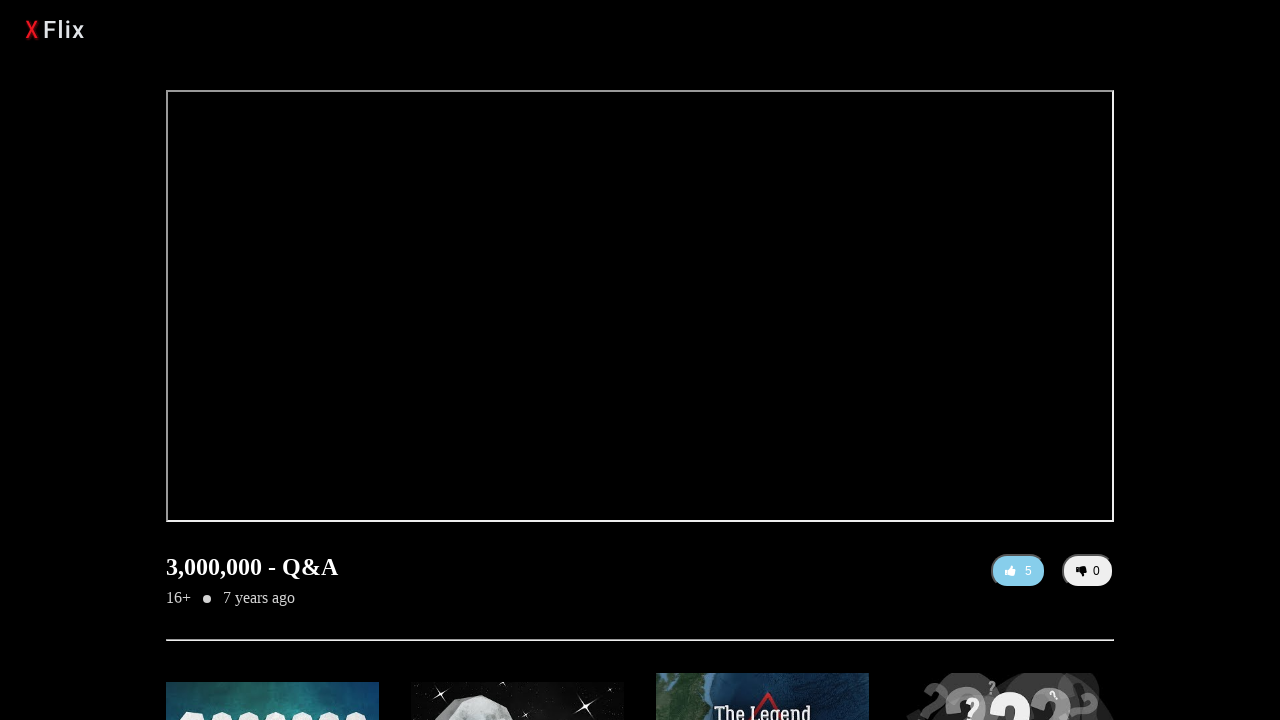

Waited for like button to load on video page
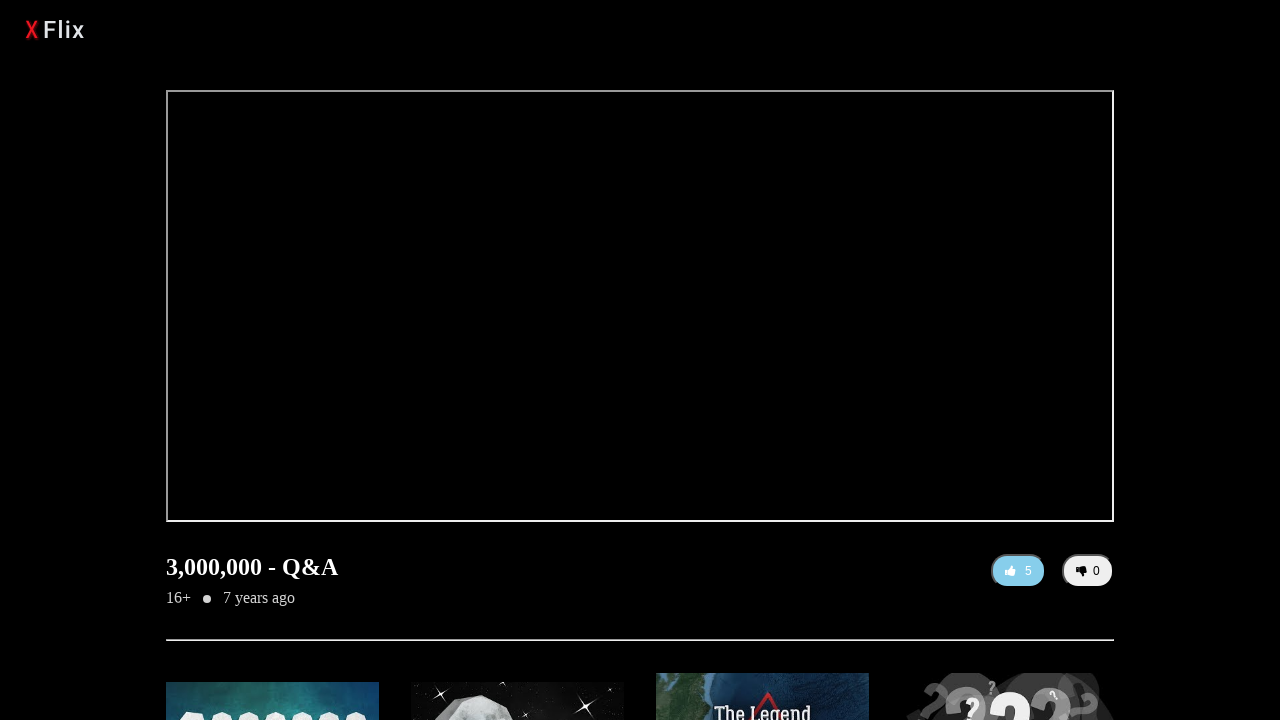

Located like button element
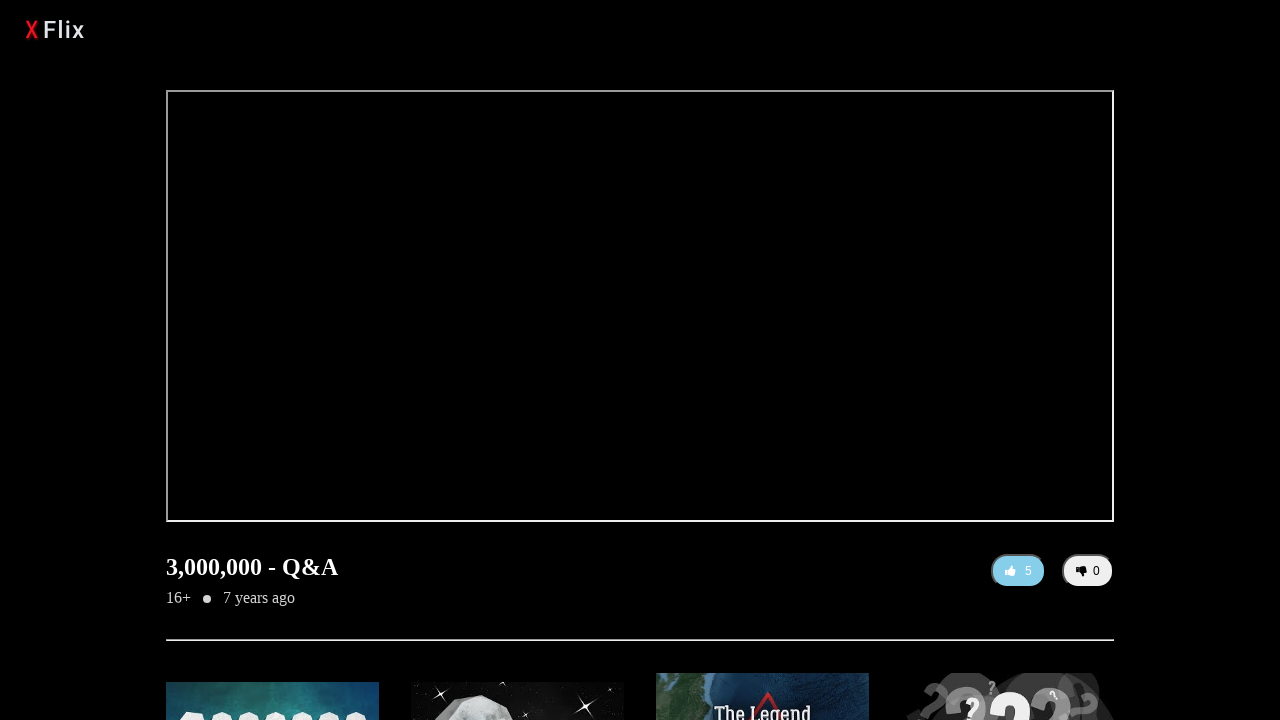

Clicked like button to like the video at (1018, 571) on button.btn.btn-like
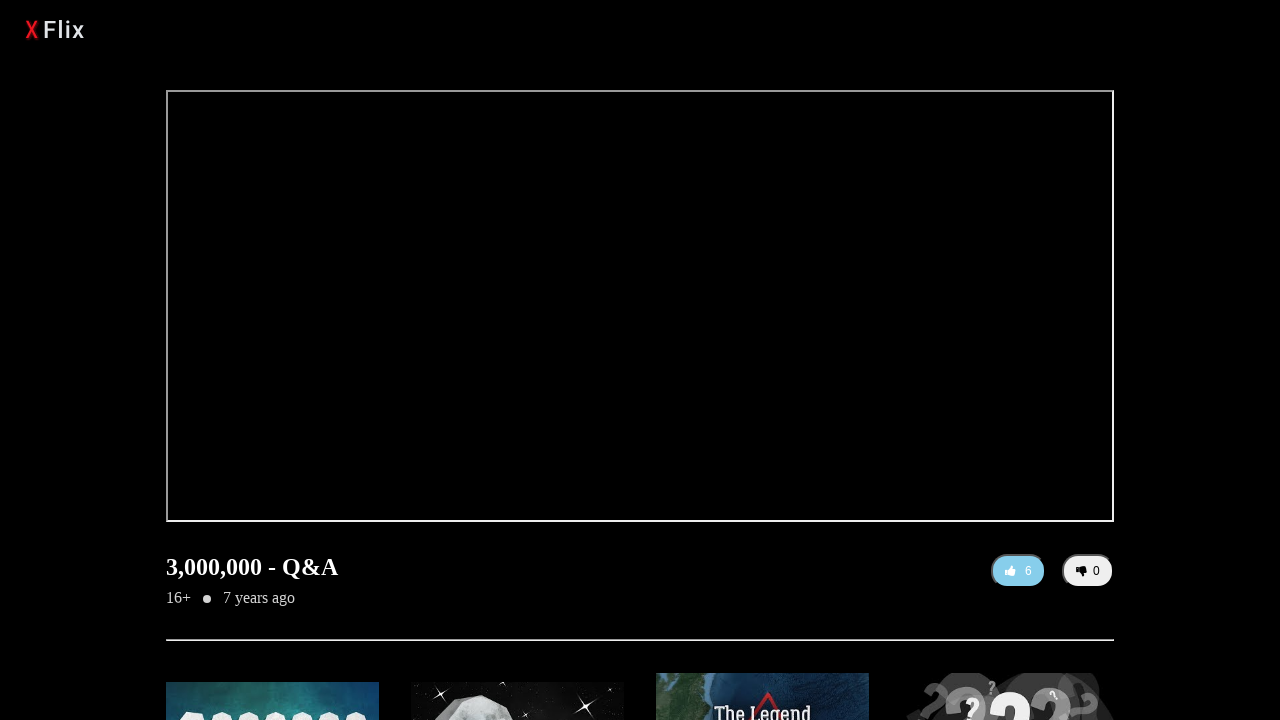

Retrieved like count from button:    6
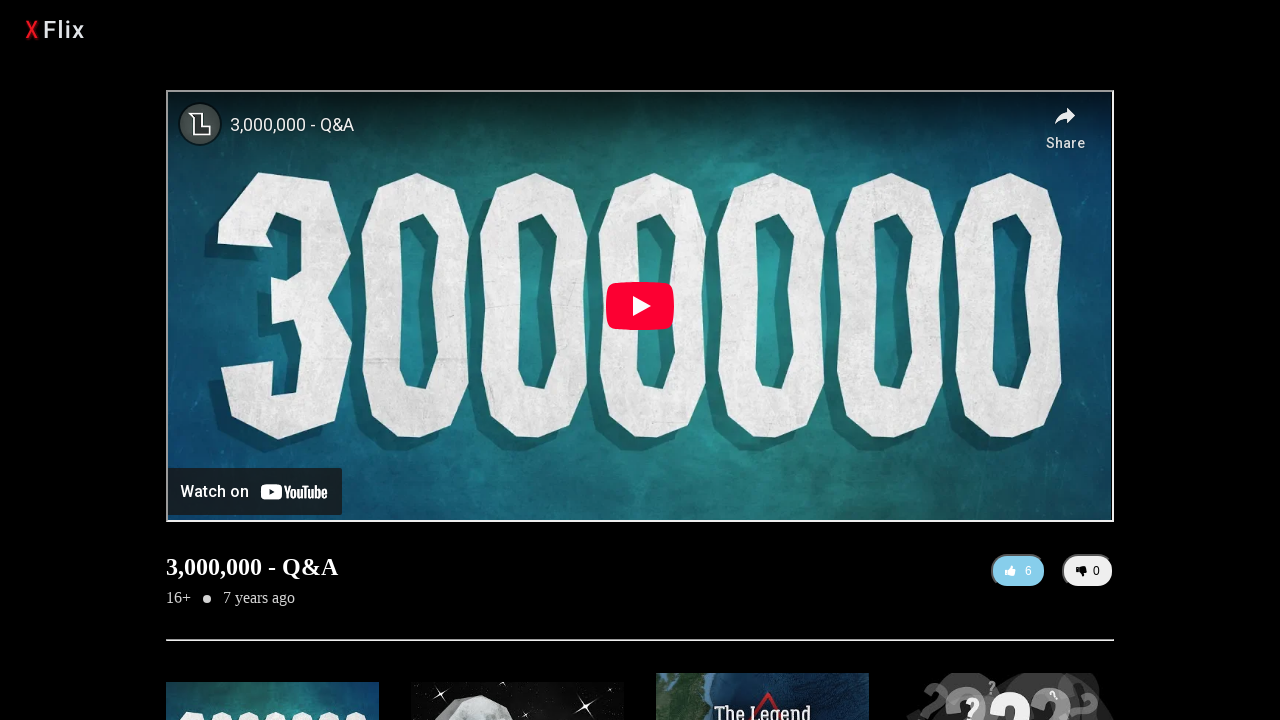

Retrieved current video URL: https://xflix-qa.vercel.app/video/60331f421f1d093ab5424475
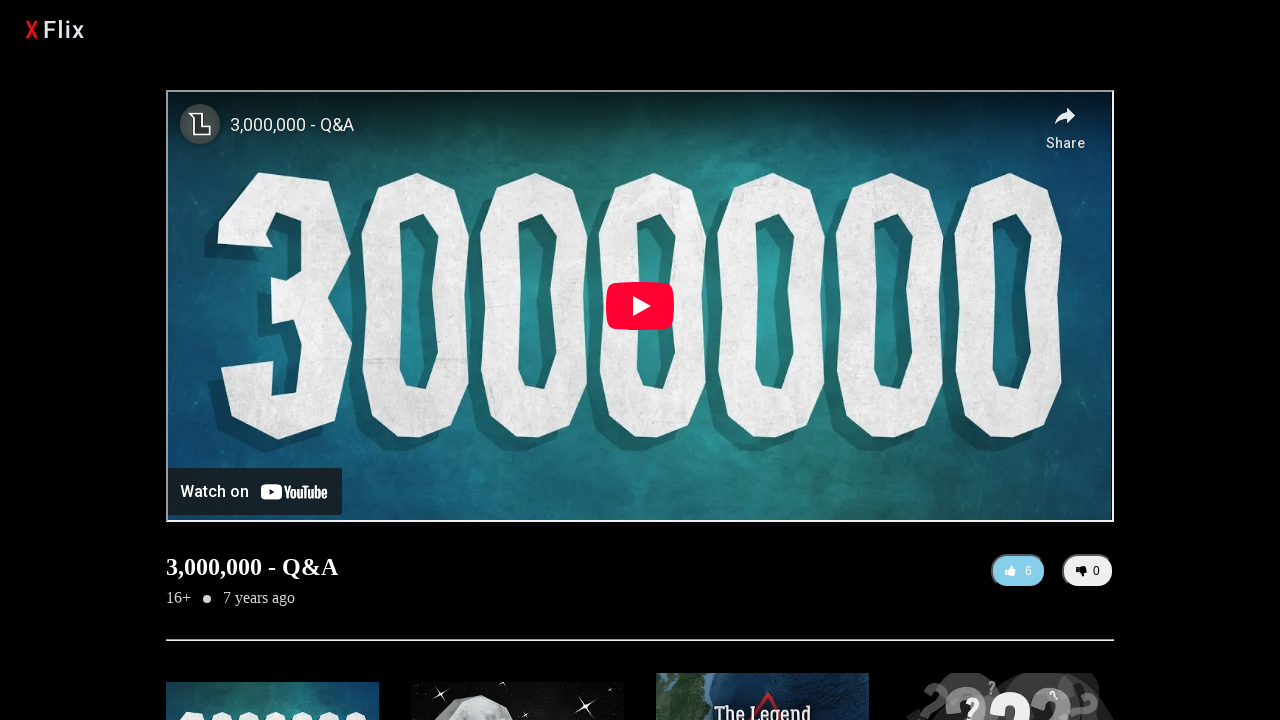

Opened new browser tab
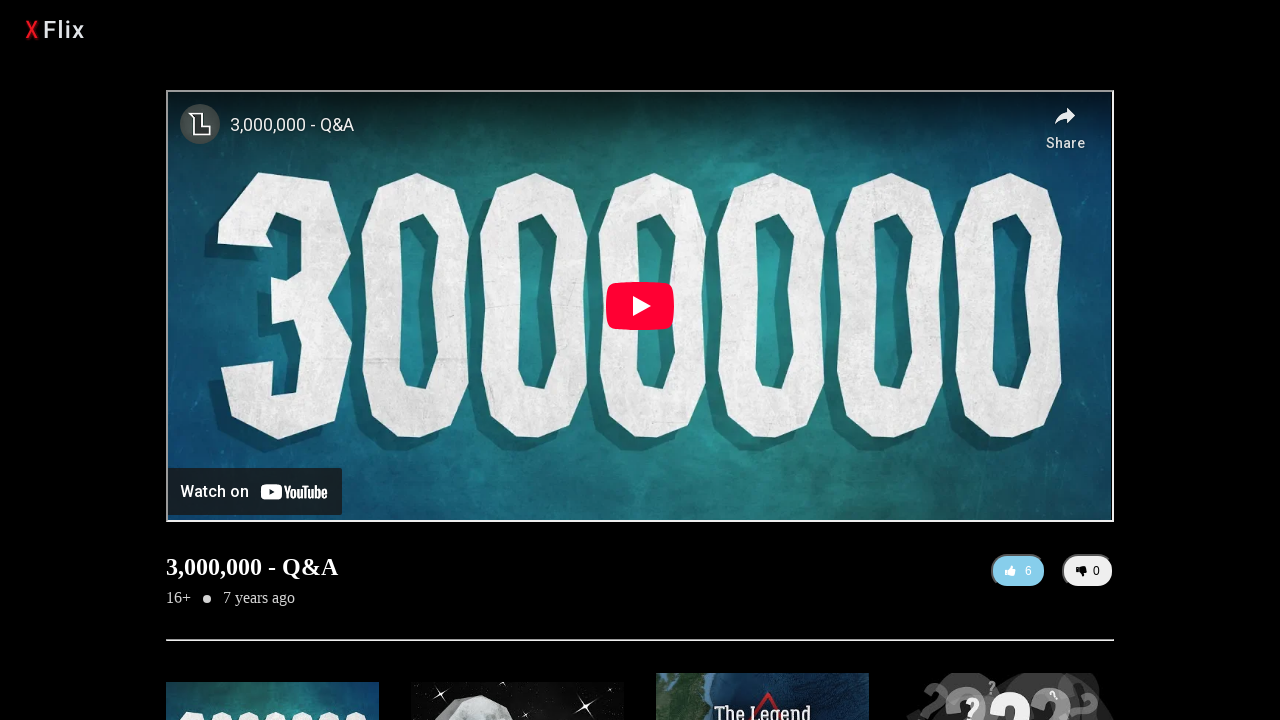

Navigated new tab to same video URL
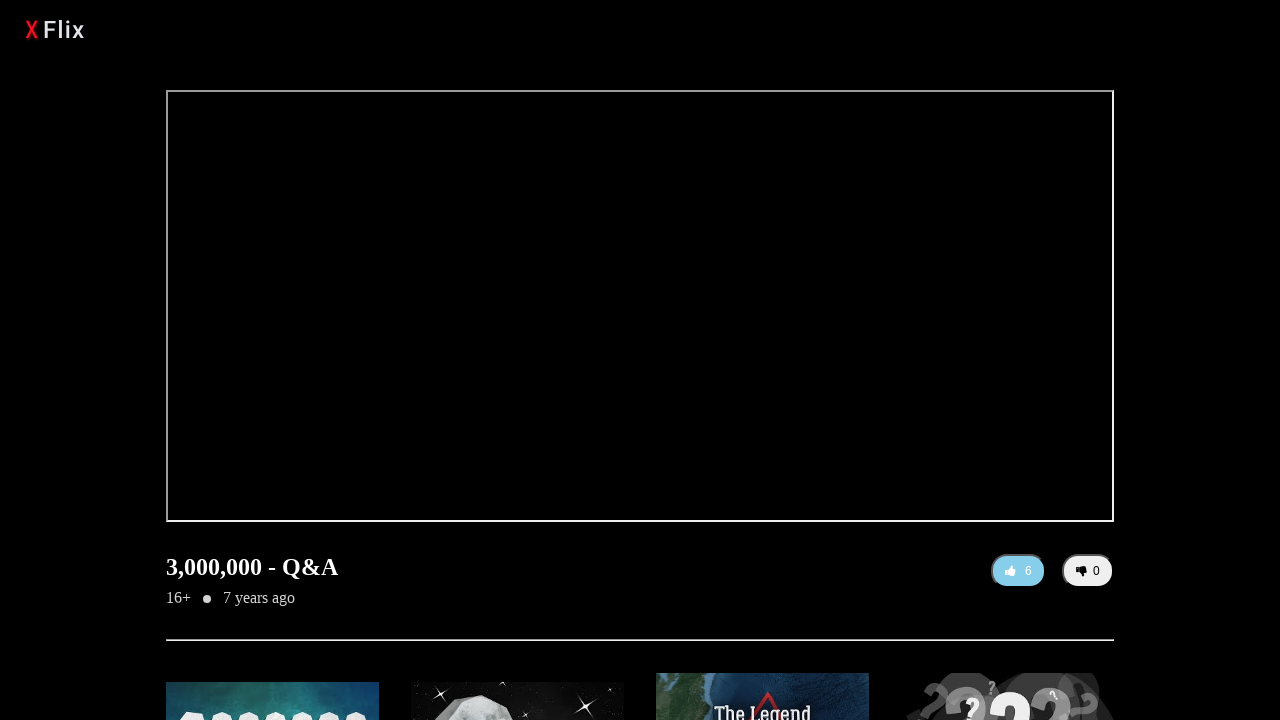

Waited for like button to load in new tab
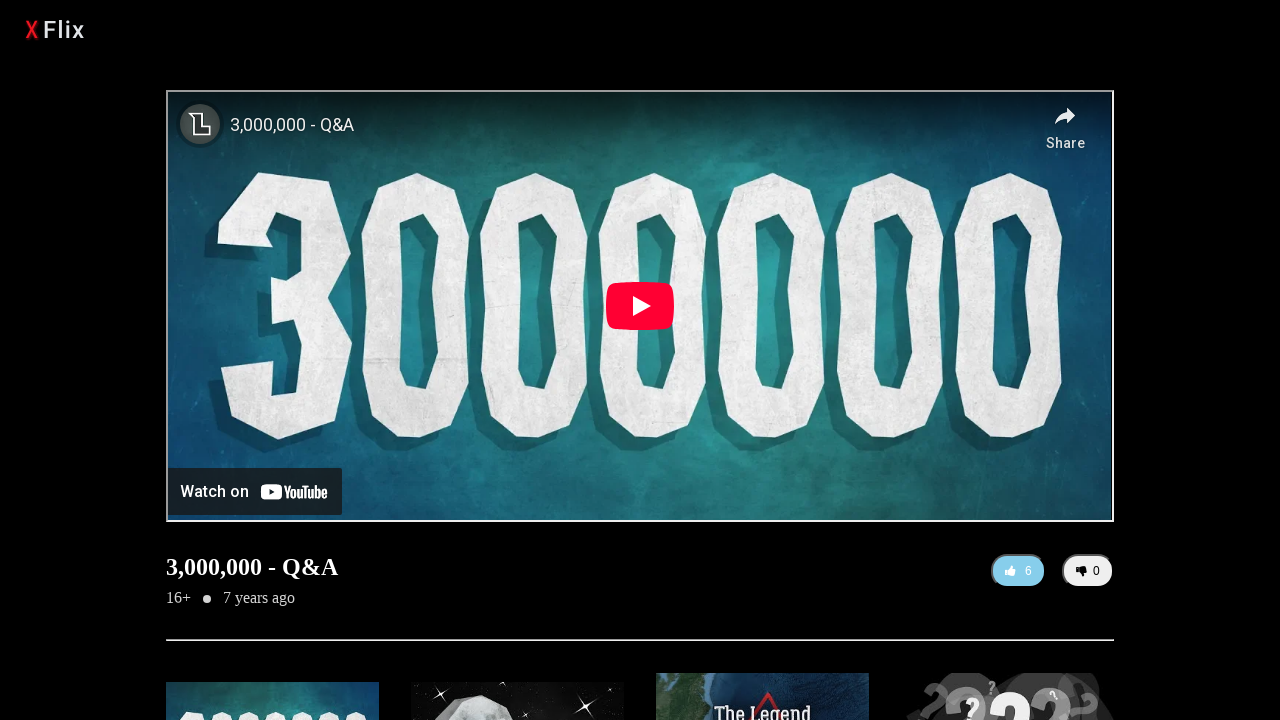

Located like button element in new tab
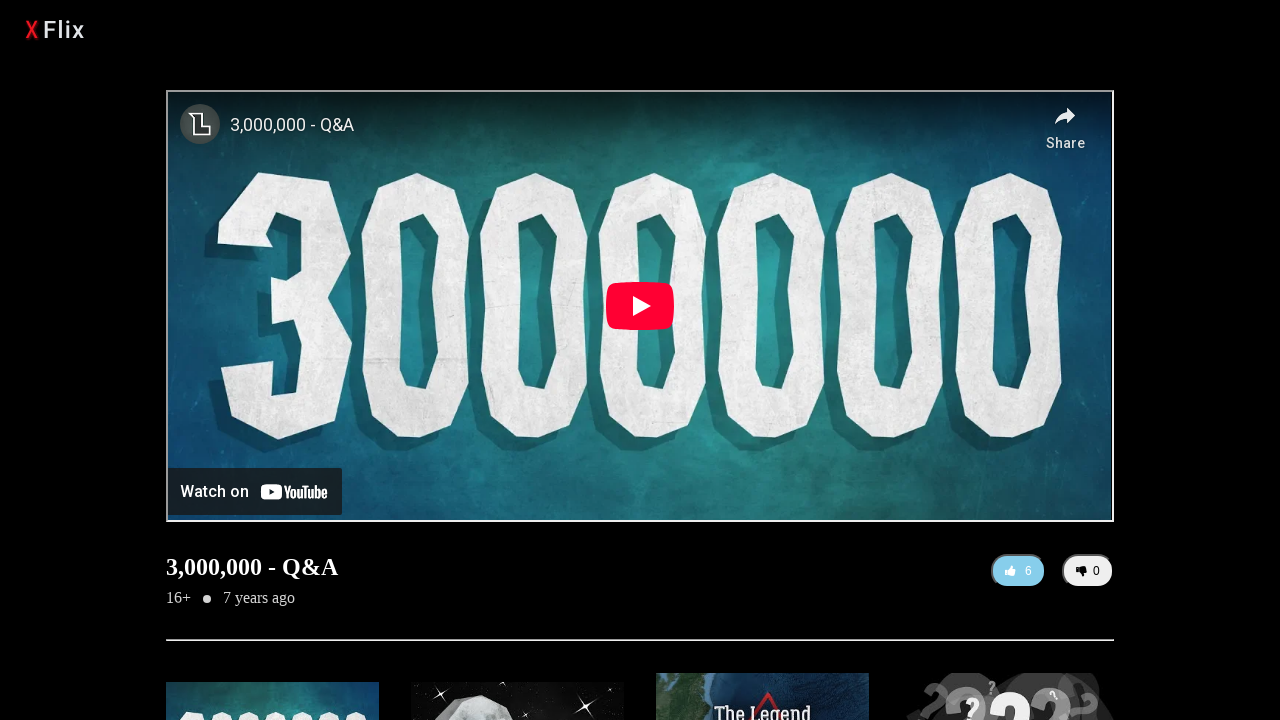

Retrieved like count from new tab:    6
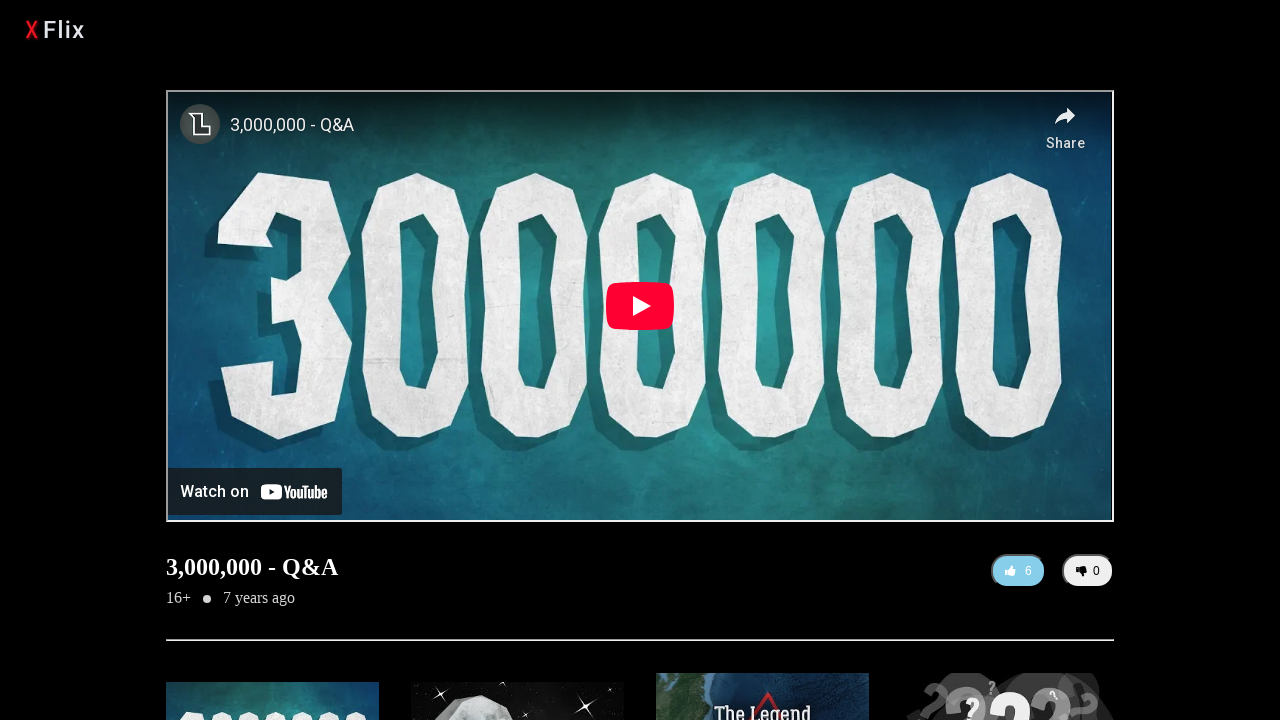

Asserted that like count persists across tabs - test passed
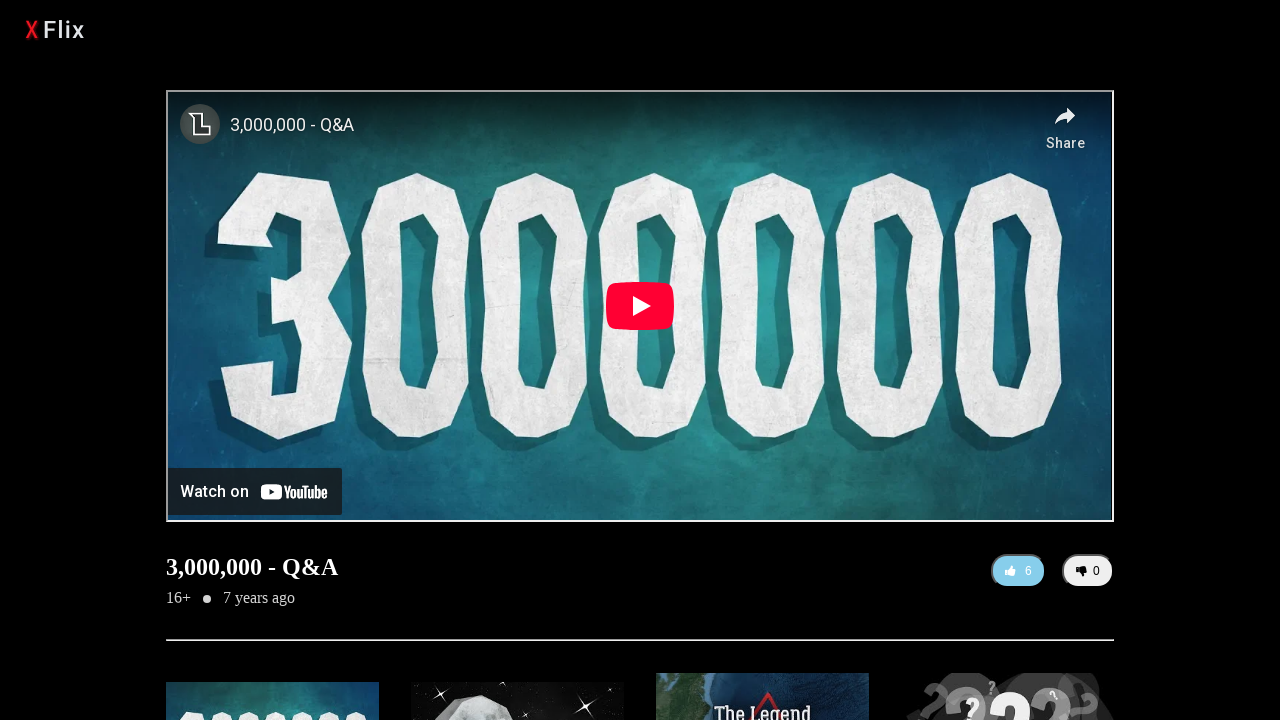

Closed new tab
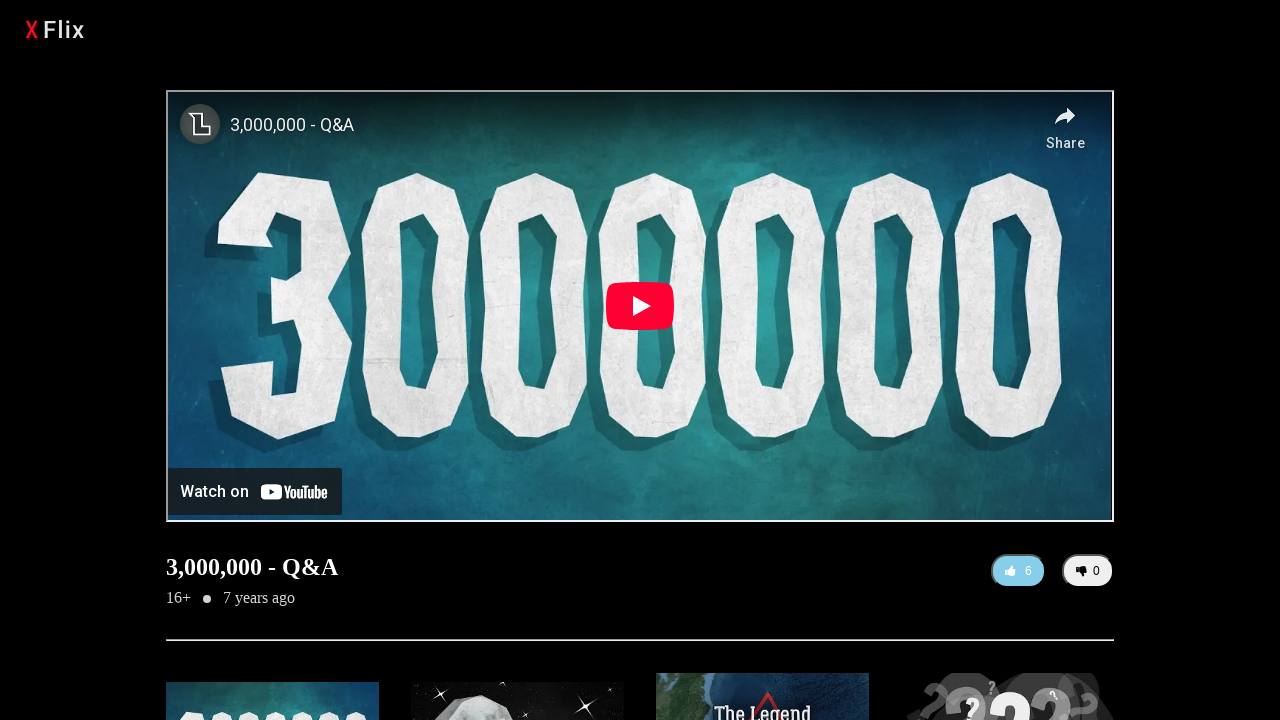

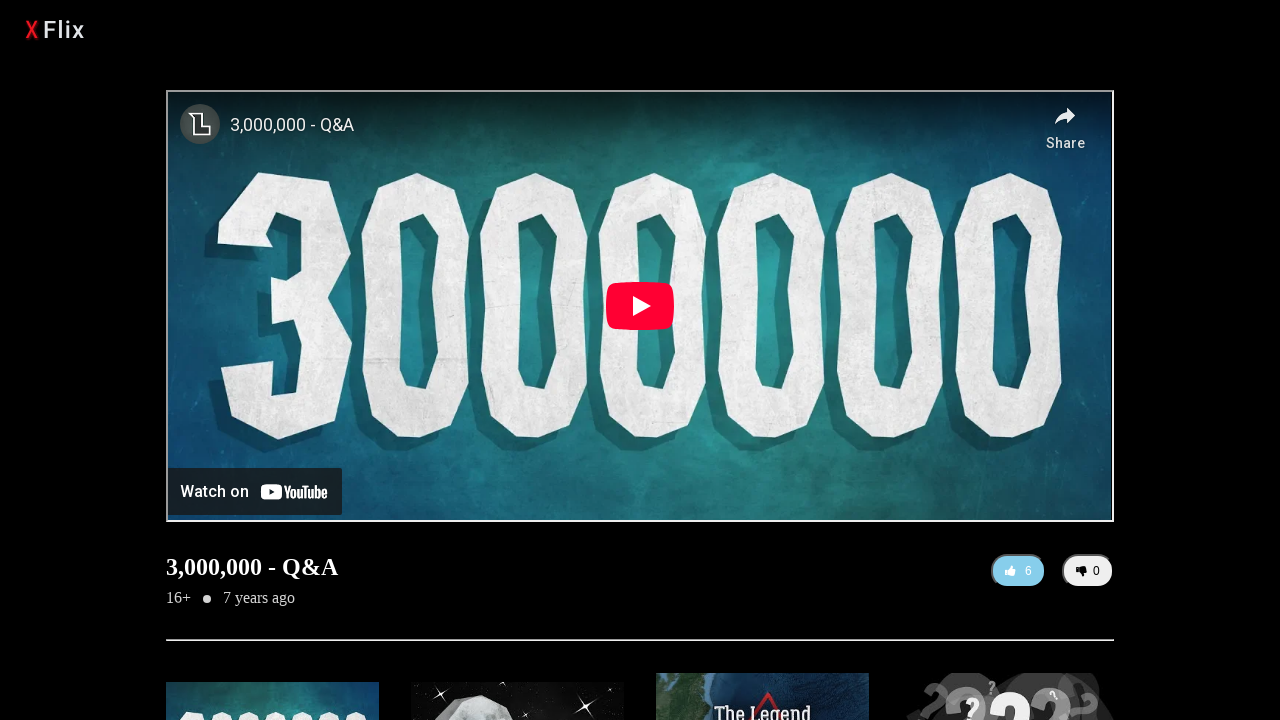